Tests that the homepage loads correctly by verifying the HTTP status is 200, the page has a title, and the body content has substantial text.

Starting URL: https://carloschaves.com

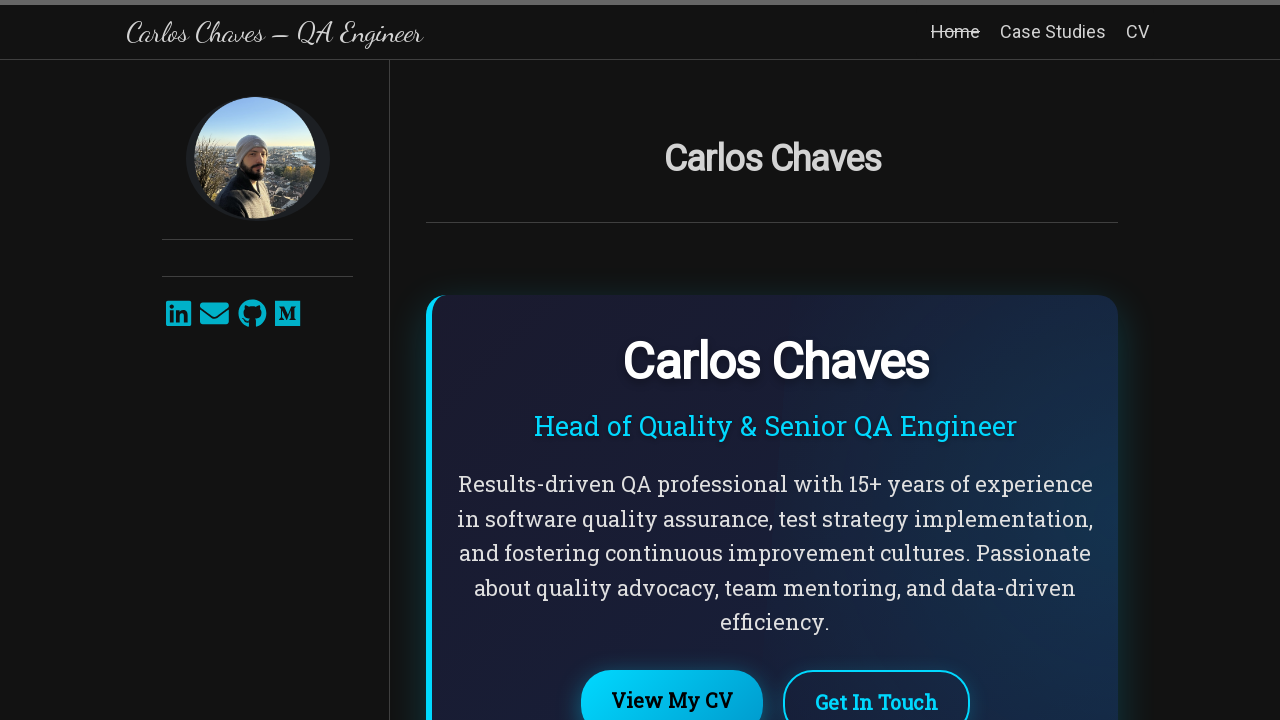

Waited for page to reach network idle state
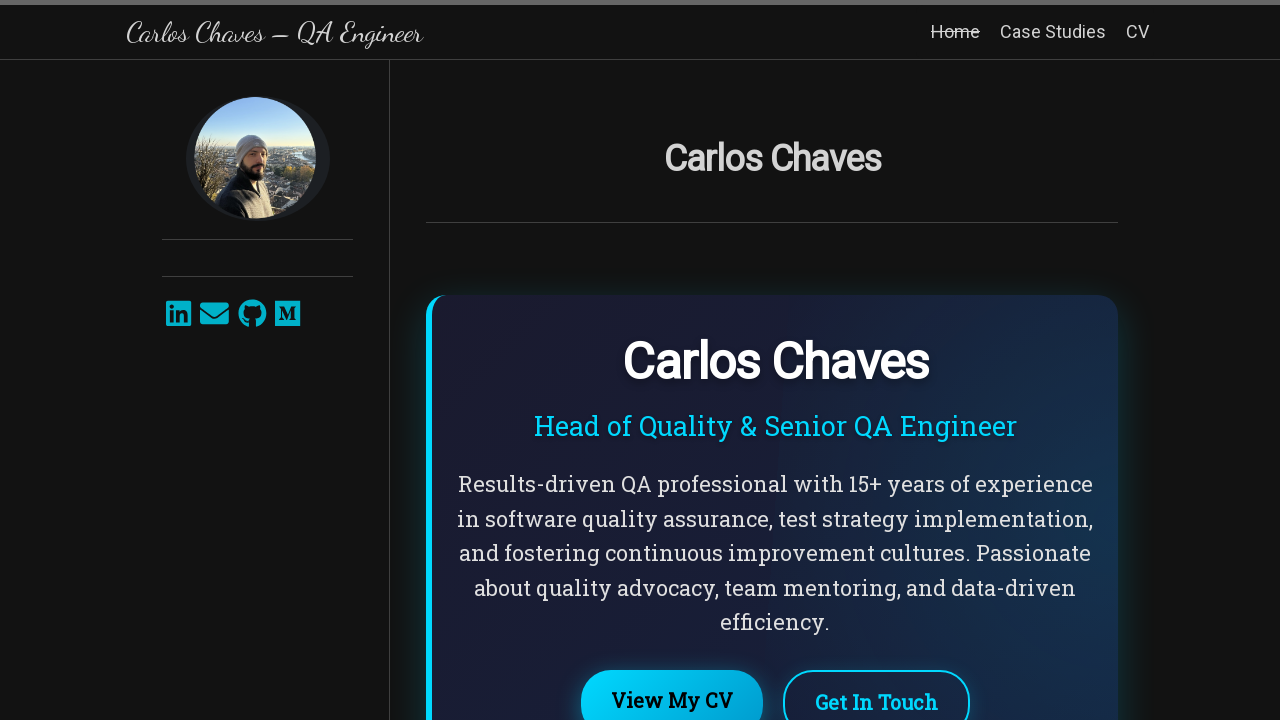

Retrieved page title: 'Carlos Chaves | Carlos Chaves – QA Engineer'
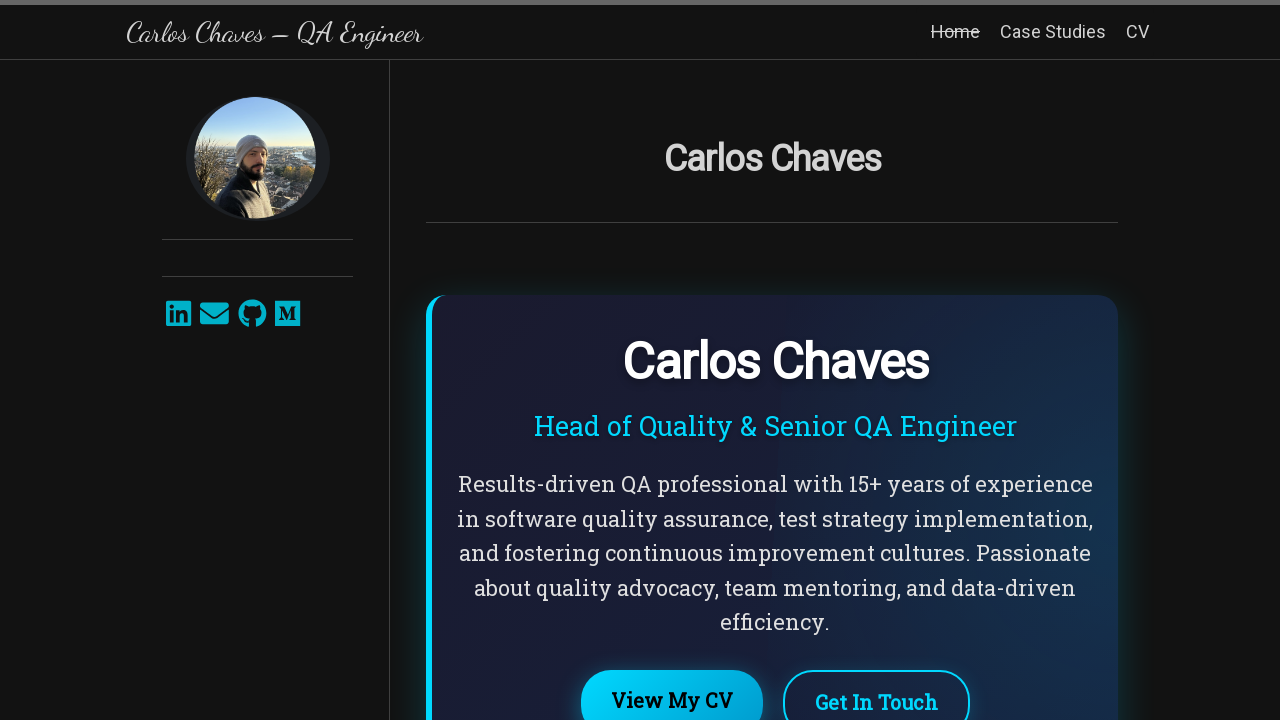

Verified page has a title
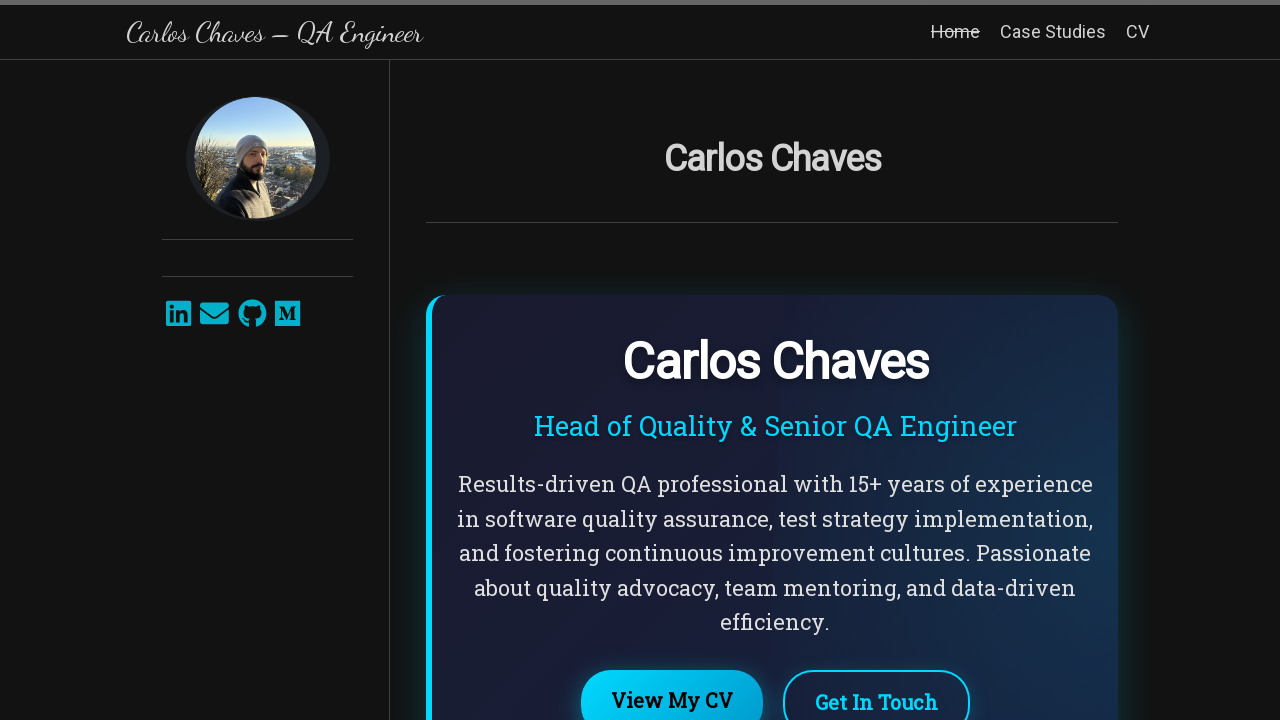

Retrieved body text content (5733 characters)
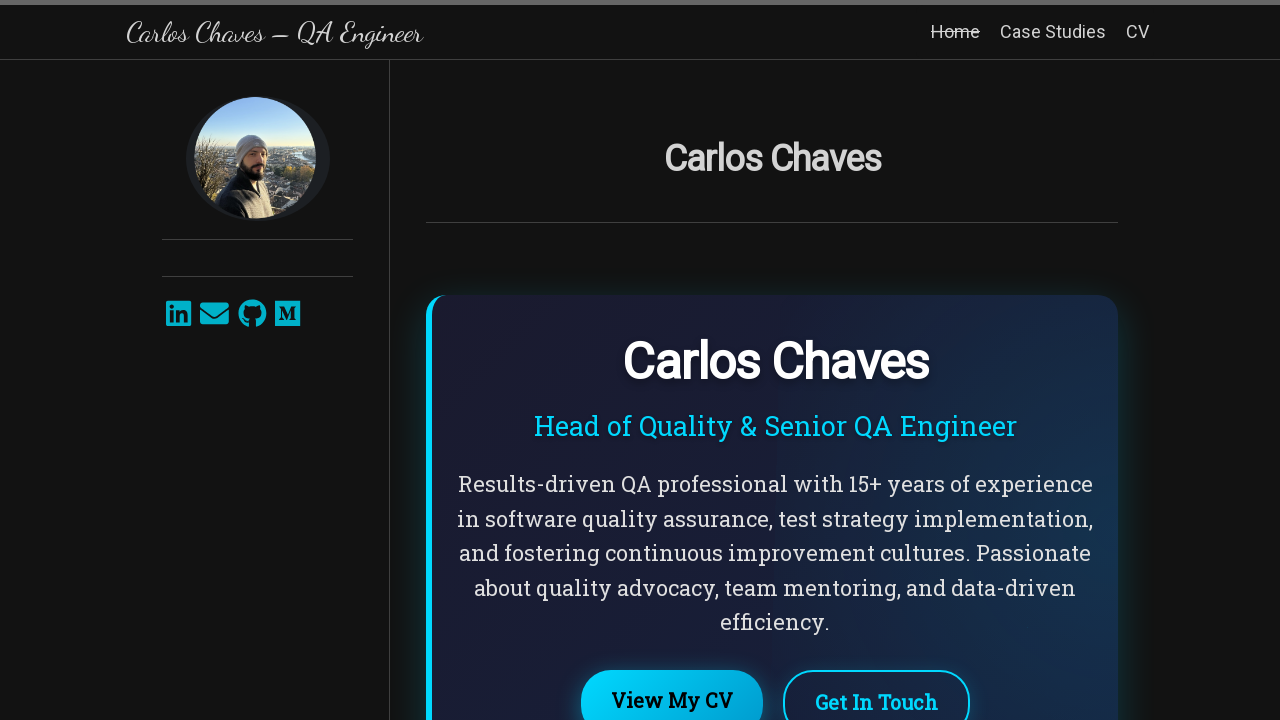

Verified page has substantial content (>100 characters)
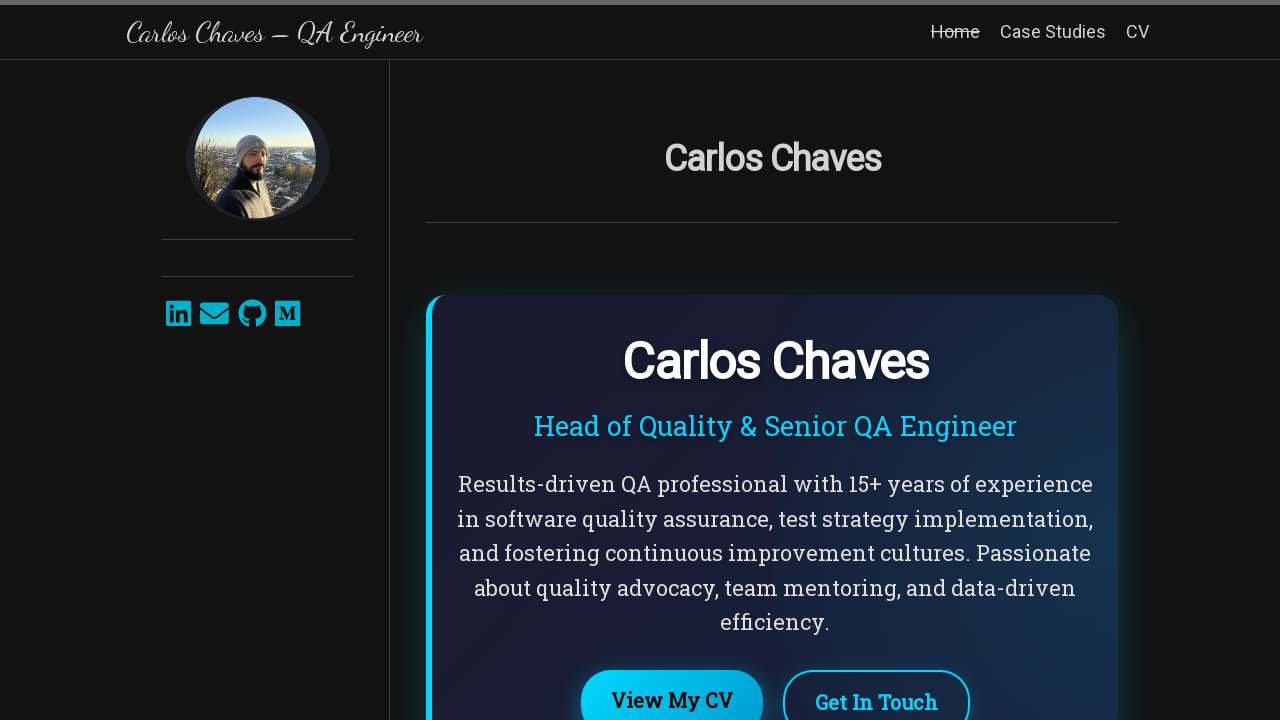

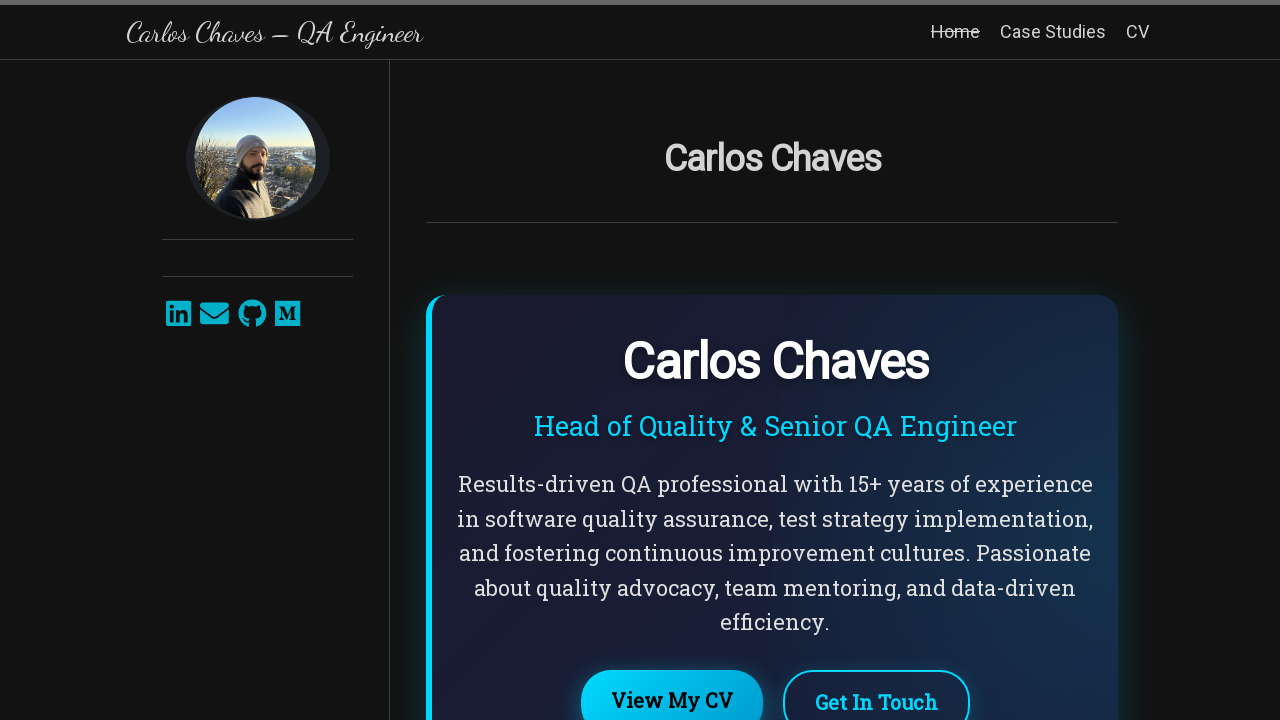